Tests autosuggest dropdown functionality by typing a partial search term and selecting a matching option from the suggestions list

Starting URL: https://rahulshettyacademy.com/dropdownsPractise/

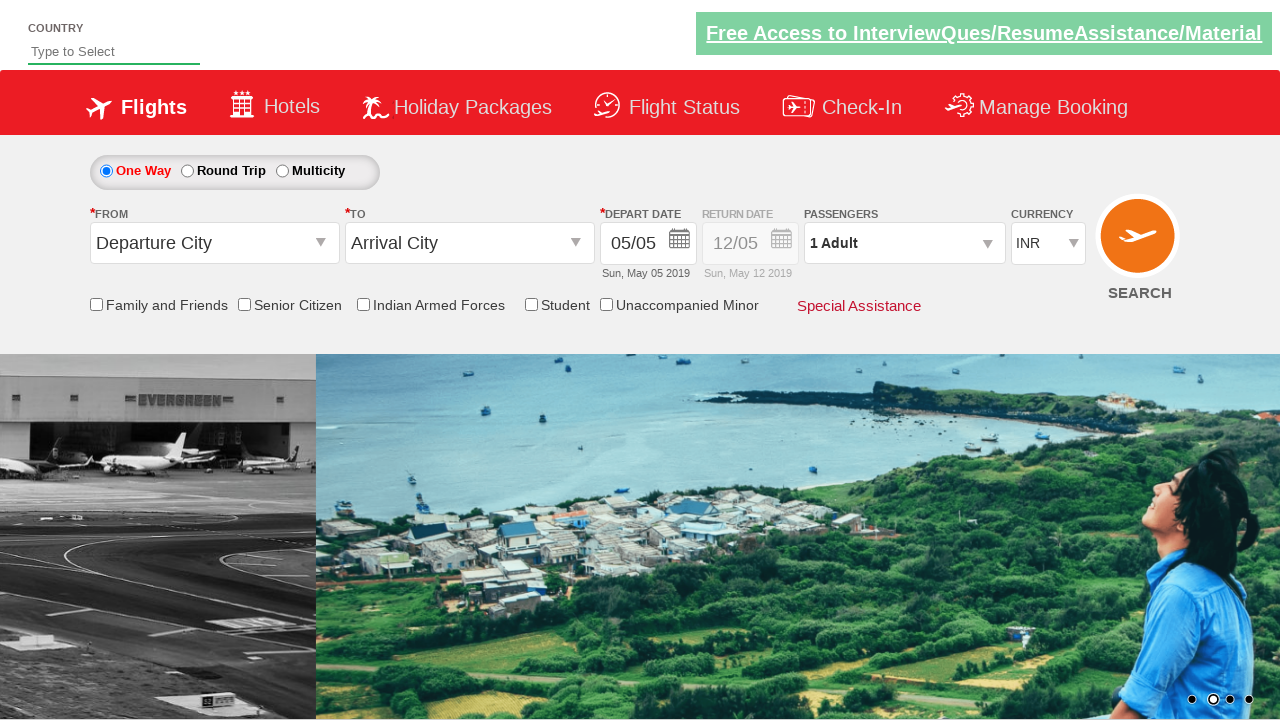

Typed 'ind' into autosuggest field on #autosuggest
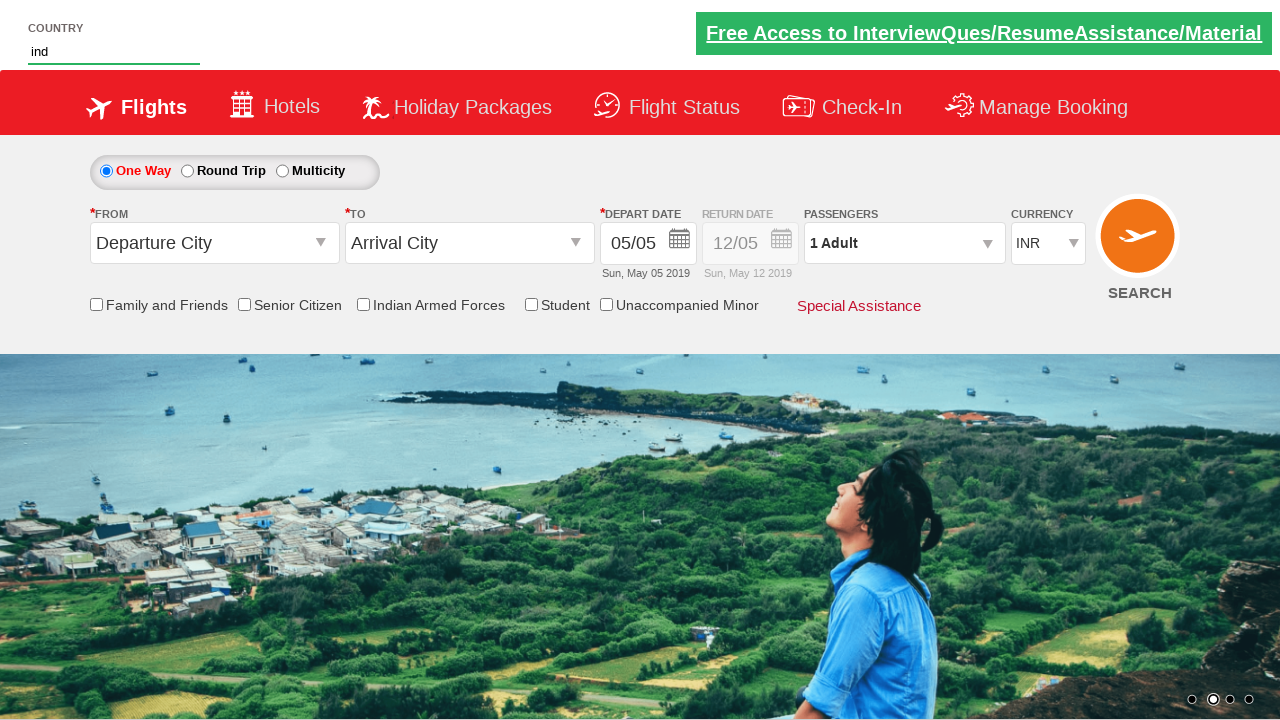

Autocomplete suggestions dropdown appeared
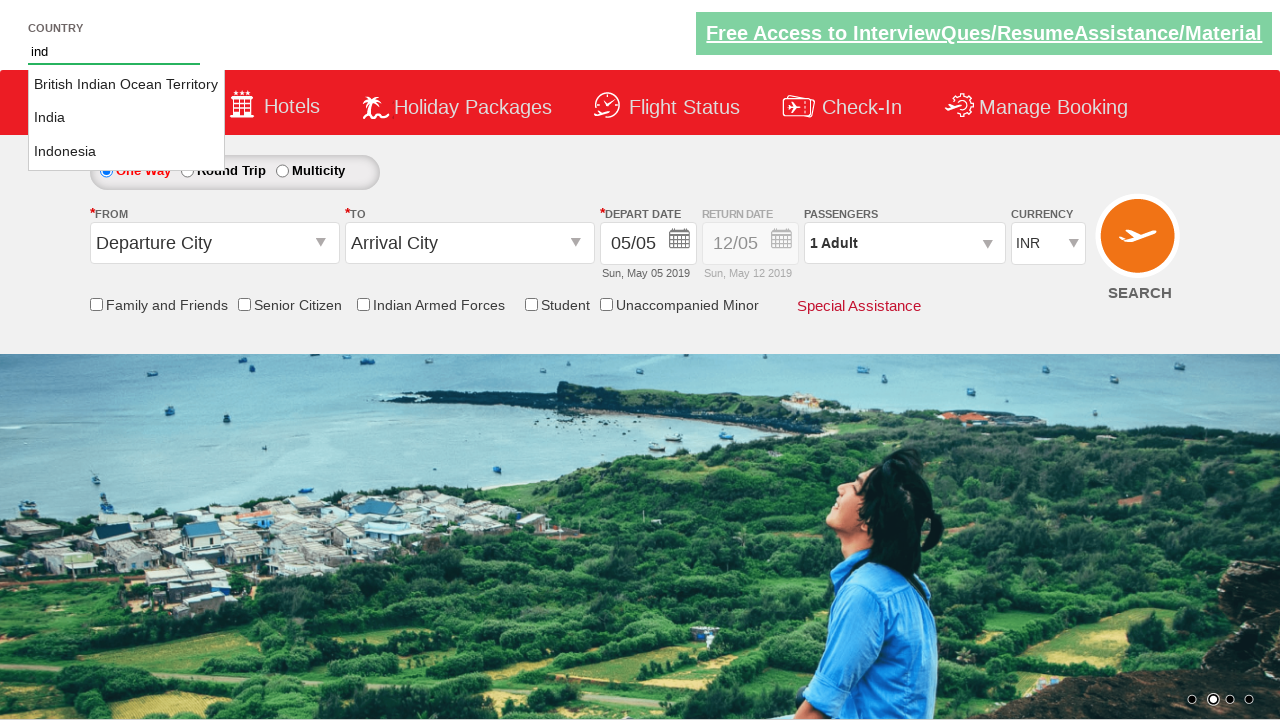

Selected 'India' from autosuggest dropdown options at (126, 118) on li.ui-menu-item a:text-is('India')
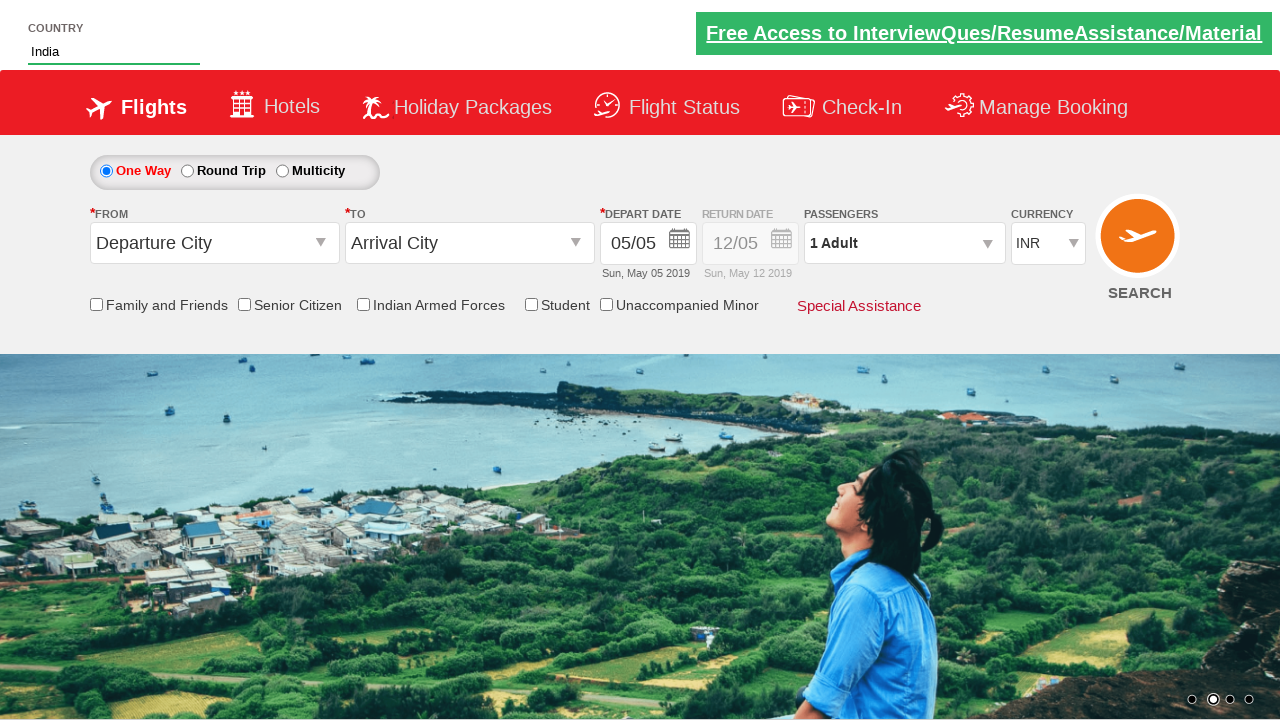

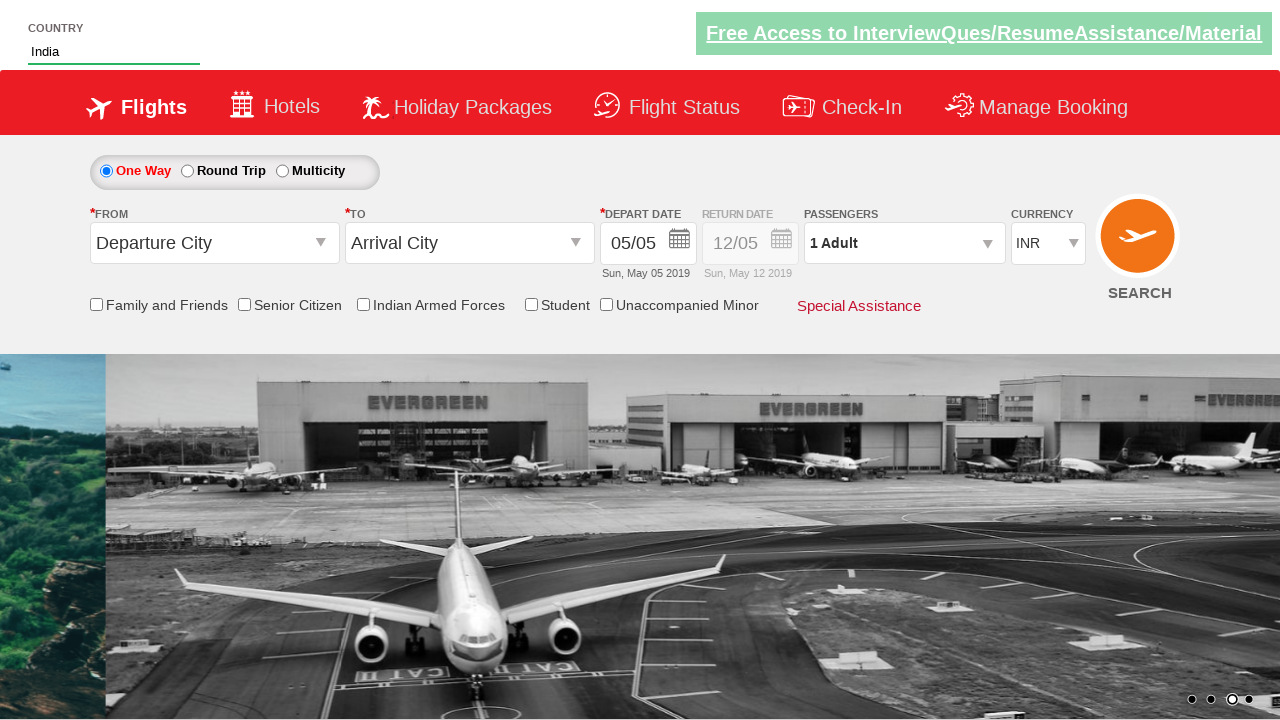